Navigates to Booksy website and clicks on the hairdresser category for browsing salons in other cities

Starting URL: https://booksy.com/pl-pl/

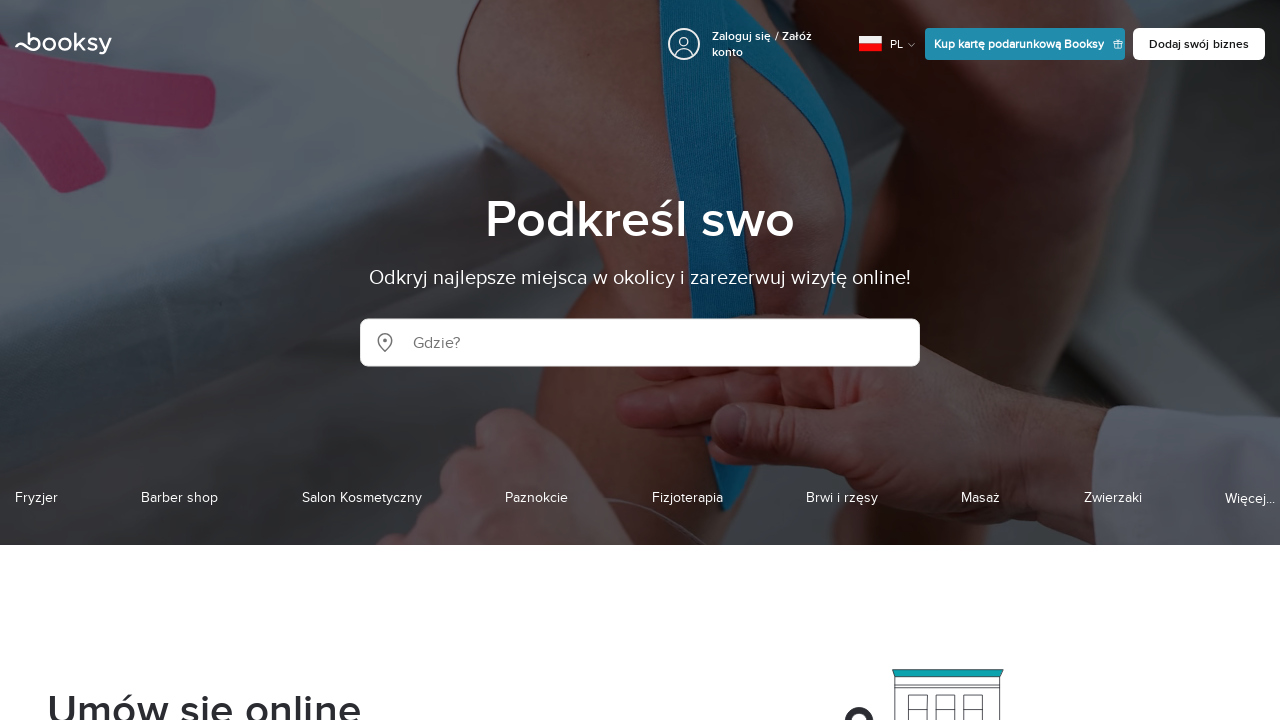

Navigated to Booksy website at https://booksy.com/pl-pl/
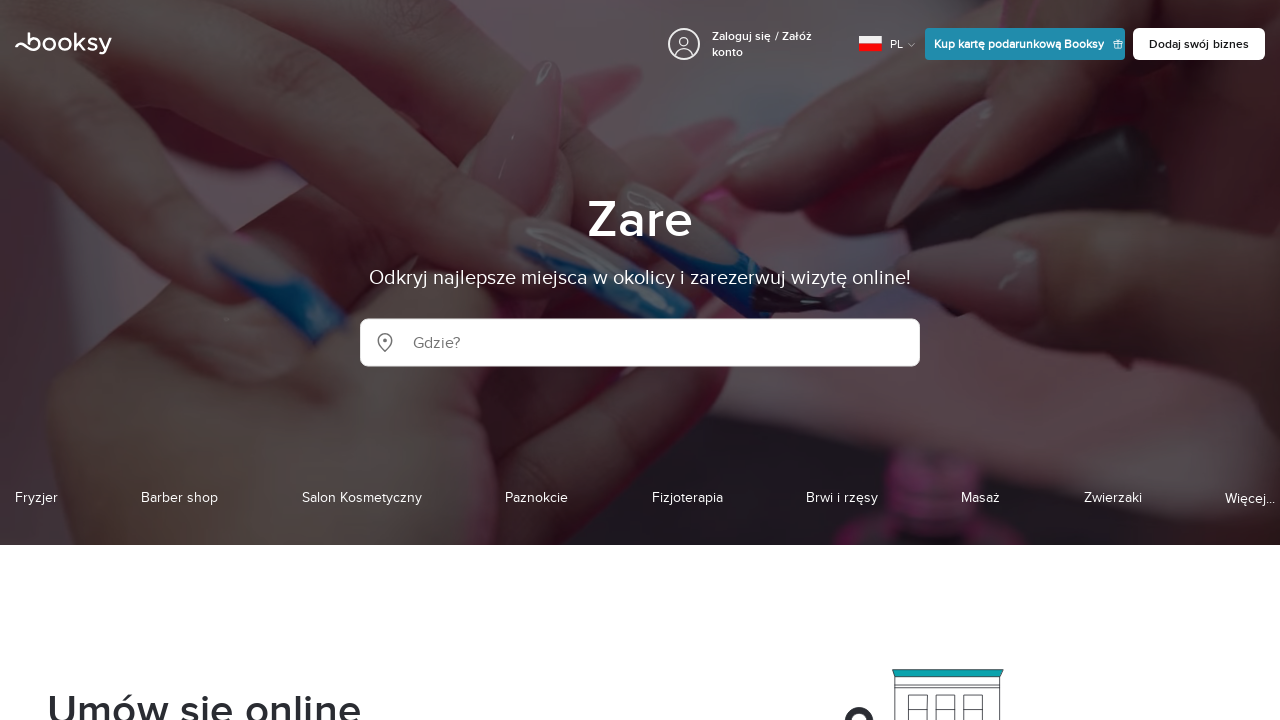

Clicked on hairdresser category to browse salons in other cities at (36, 506) on xpath=//*[@id="page"]/header/section[3]/div/div/ul/li[1]/a
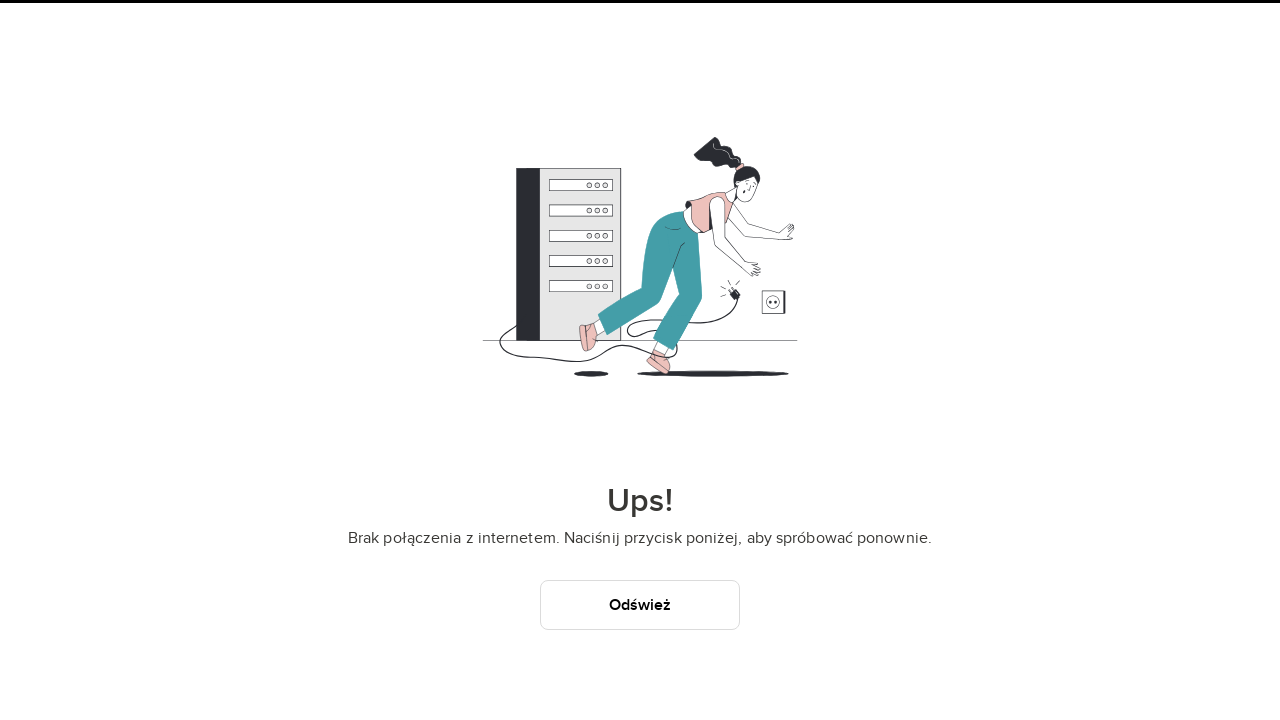

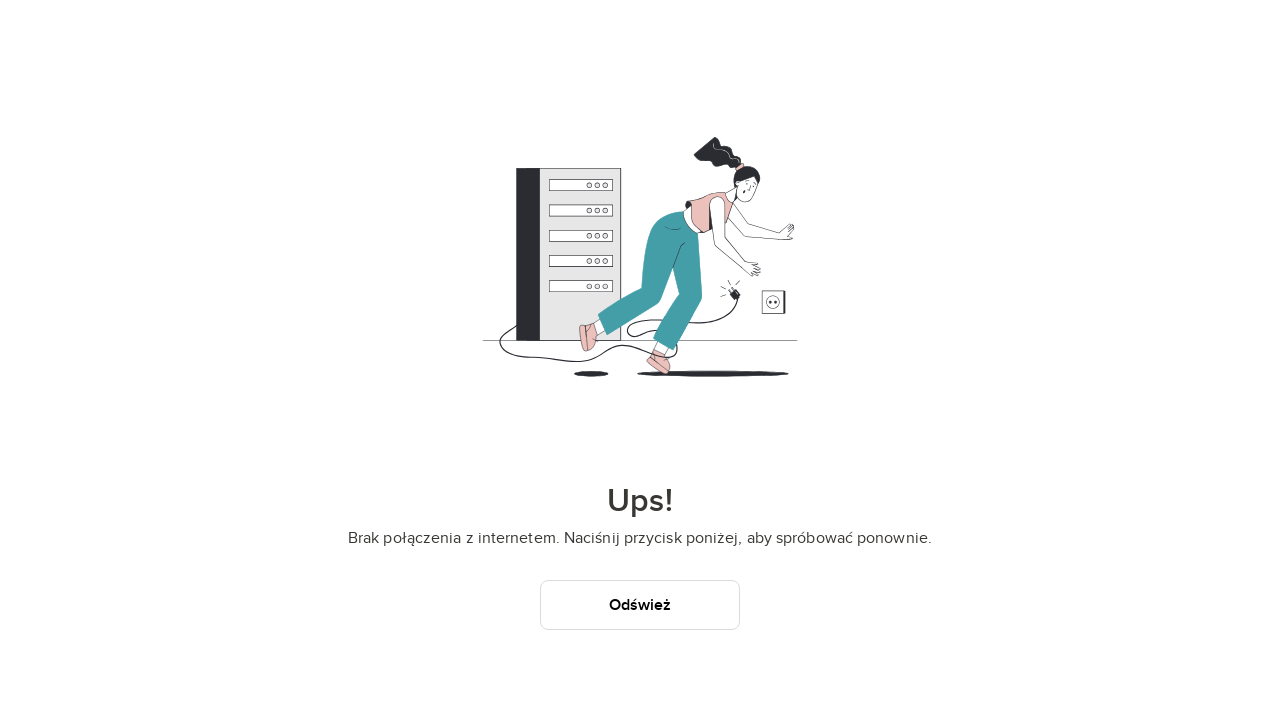